Tests file upload functionality by uploading a file to the upload input field on the DemoQA upload/download page

Starting URL: https://demoqa.com/upload-download

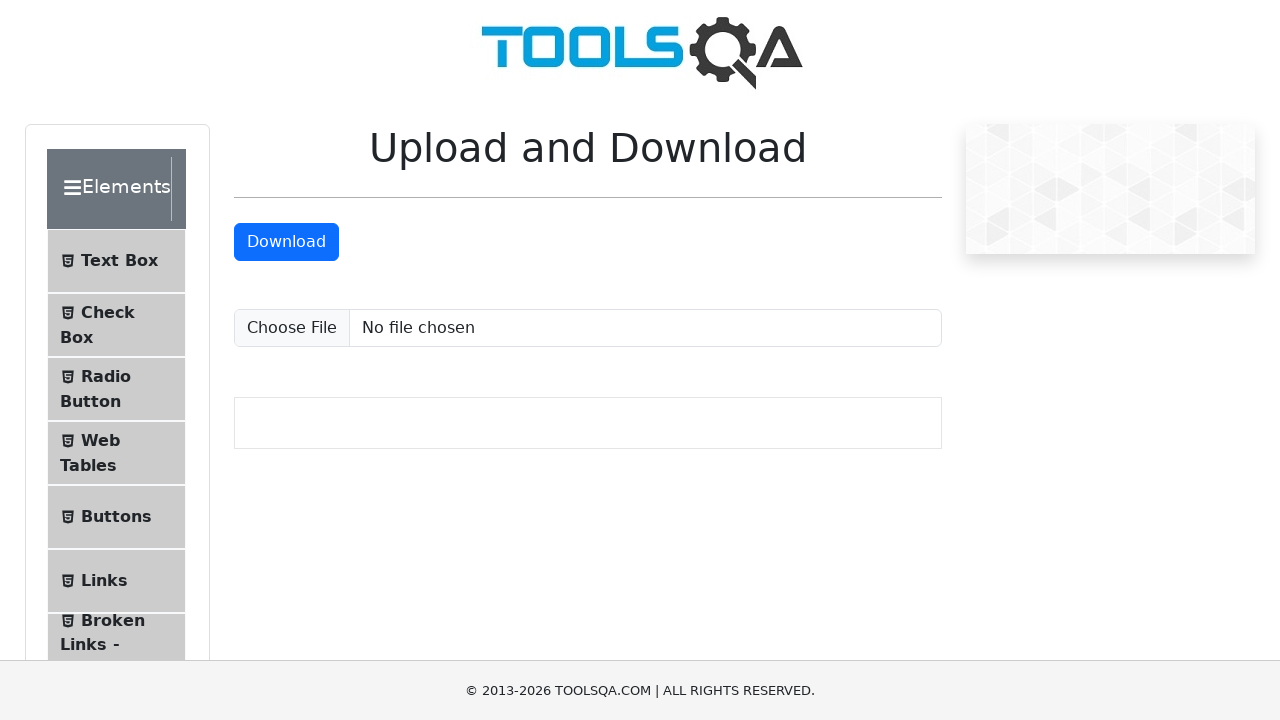

Created temporary test file 'test_upload_document.txt' for upload
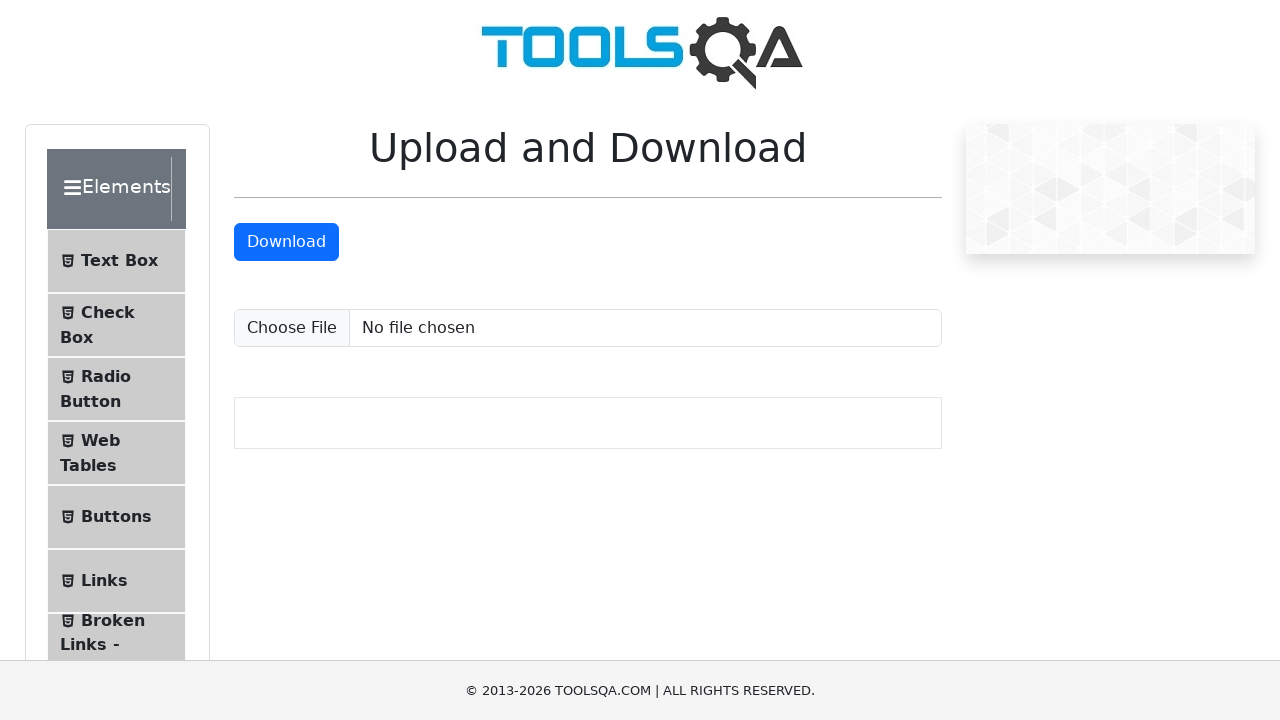

Set input files for upload field with test document
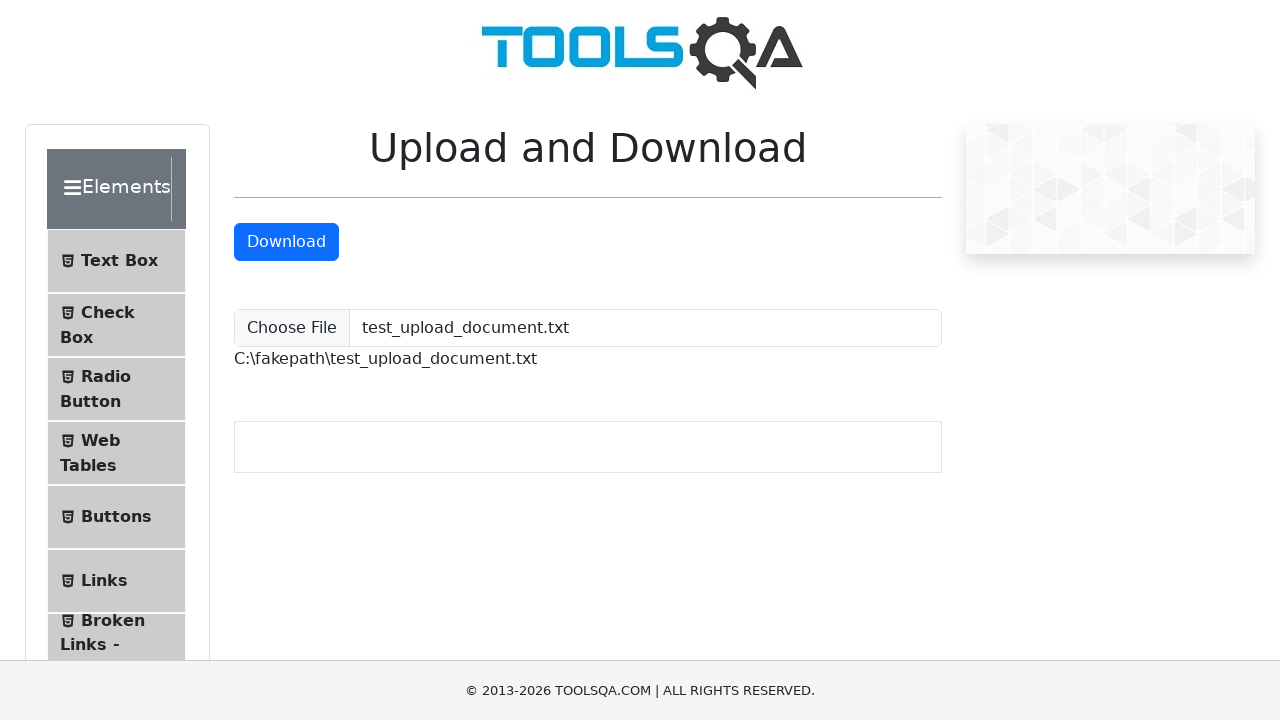

Upload confirmation element appeared on page
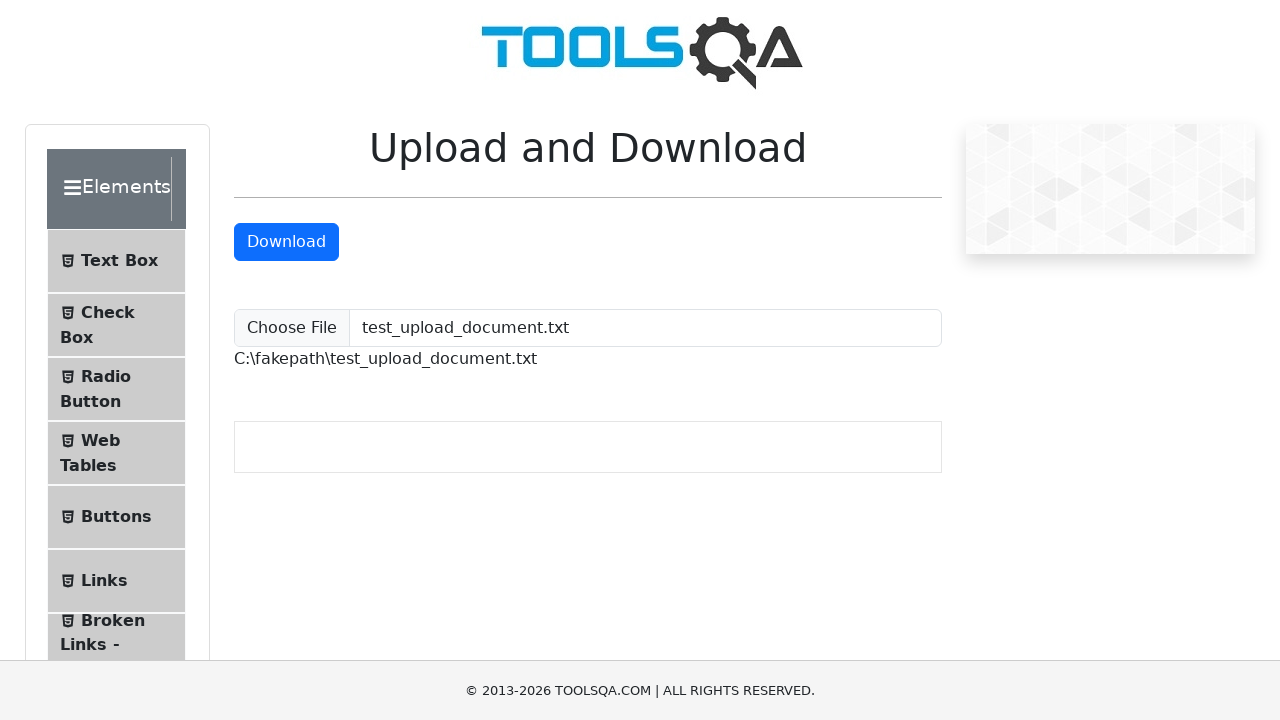

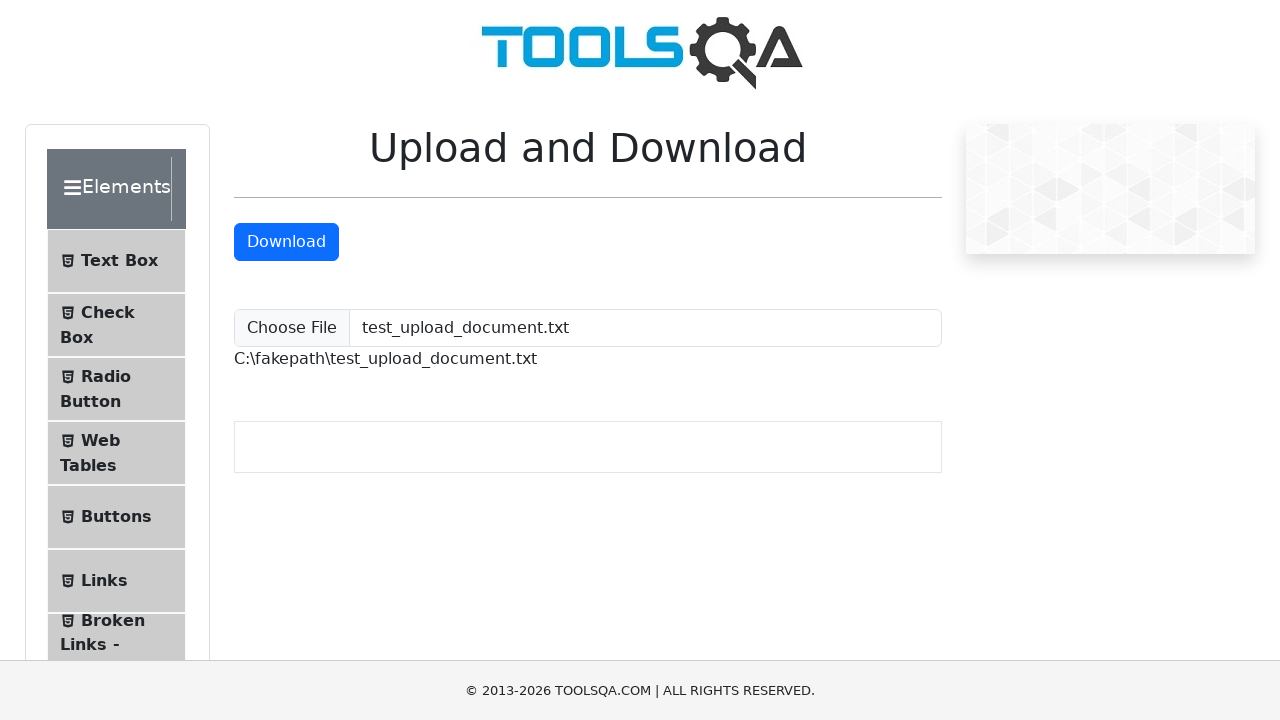